Navigates to the About Us page and verifies the page title

Starting URL: https://parabank.parasoft.com/parabank/index.htm

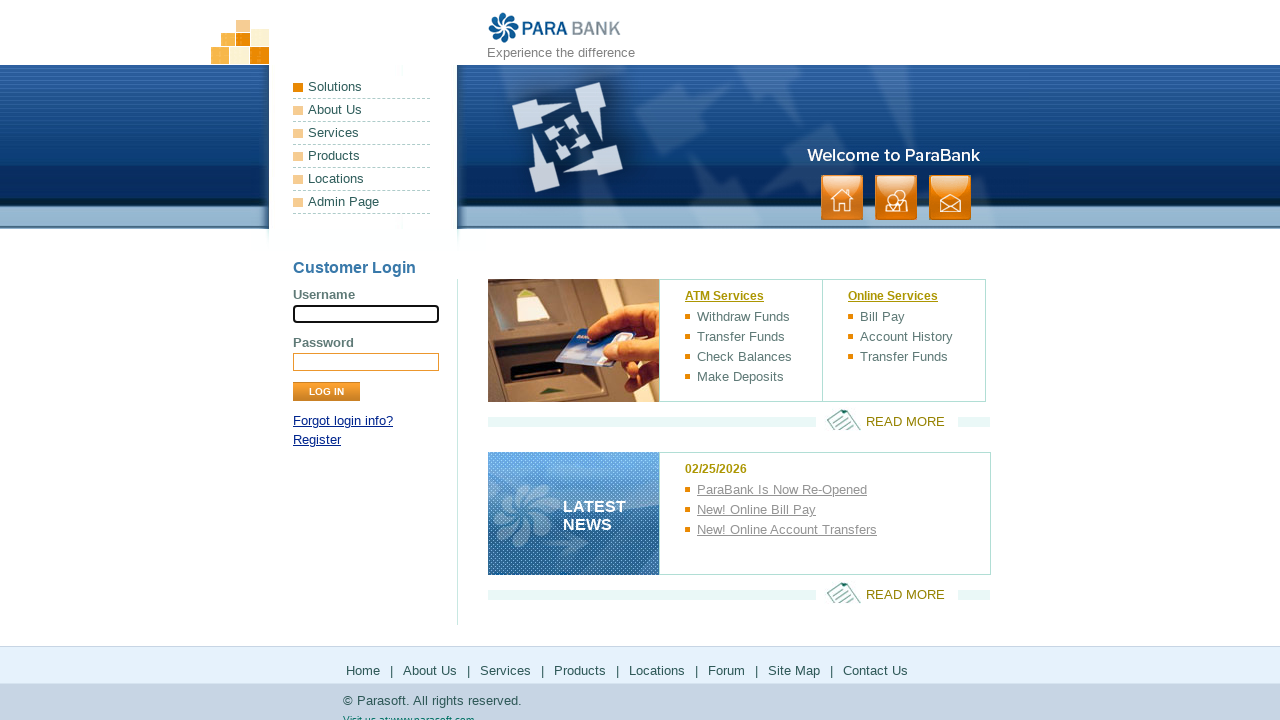

Clicked on About Us link in header at (362, 110) on //*[@id="headerPanel"]/ul[1]/li[2]/a
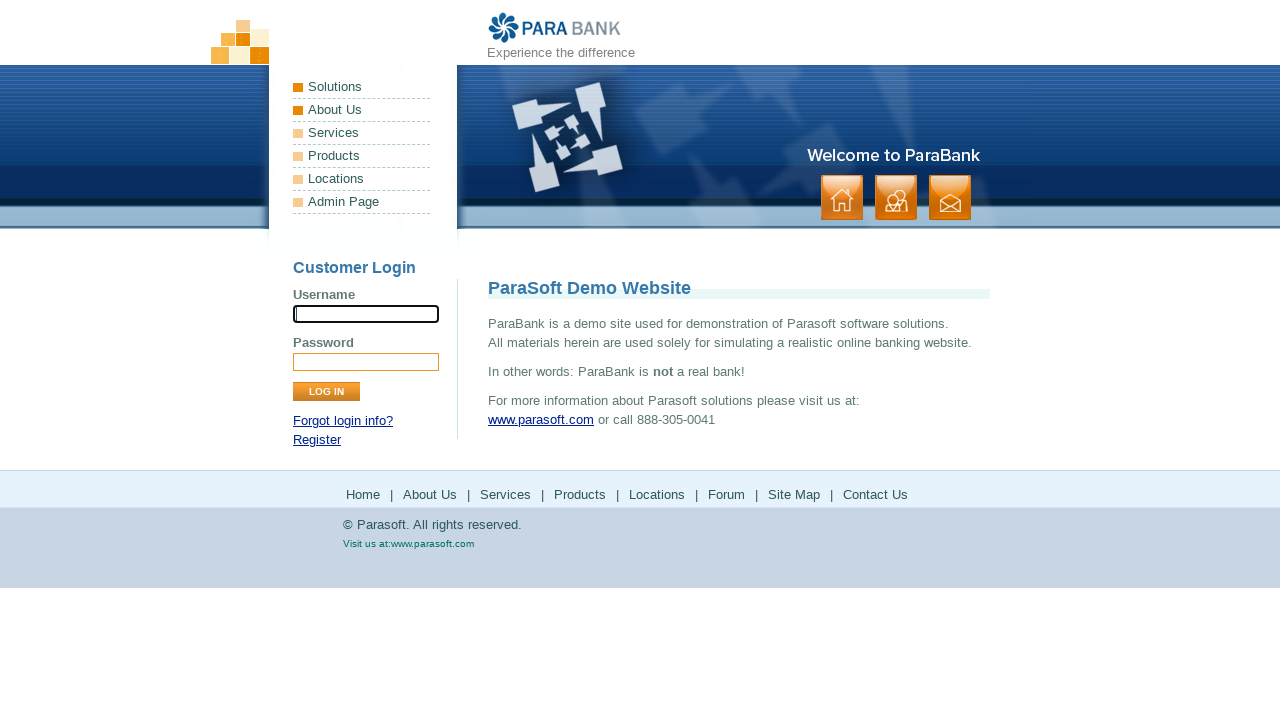

About Us page title loaded and verified
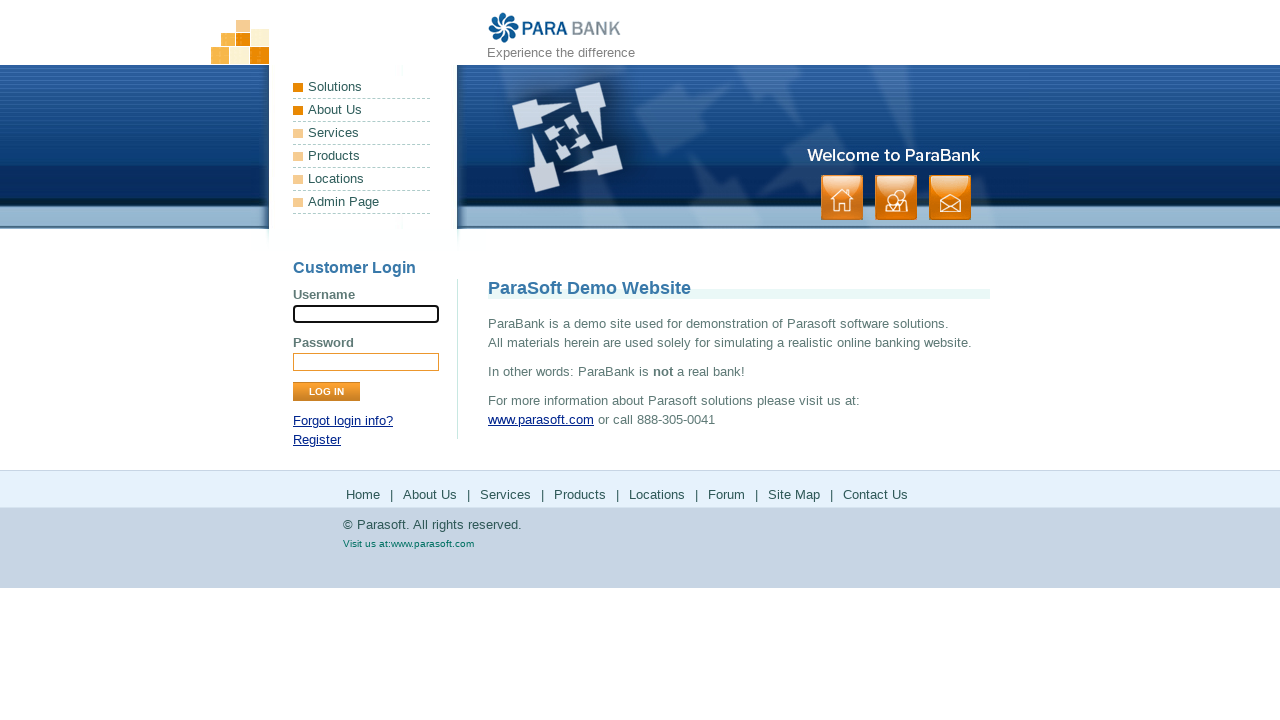

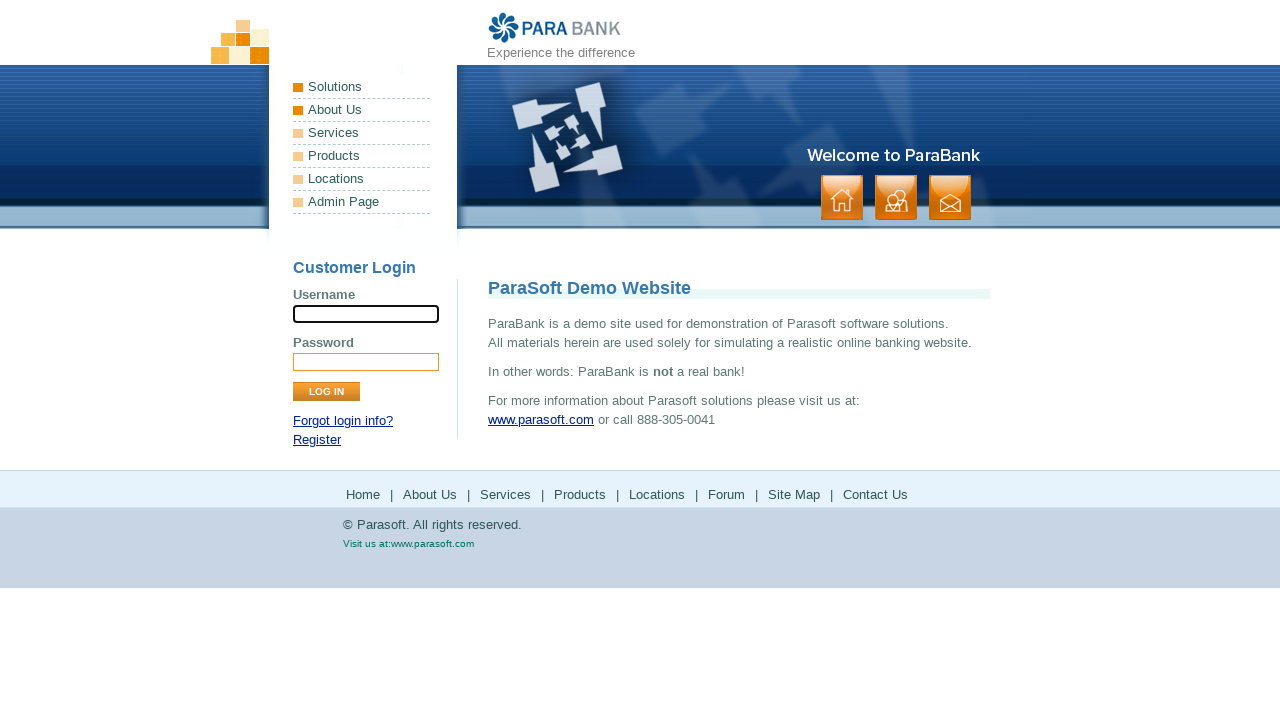